Tests product page elements on a Russian tools e-commerce site by searching for a Makita lawn mower, clicking on the first product result, and verifying that product title, price, and add-to-cart button are visible and functional.

Starting URL: https://www.vseinstrumenti.ru/

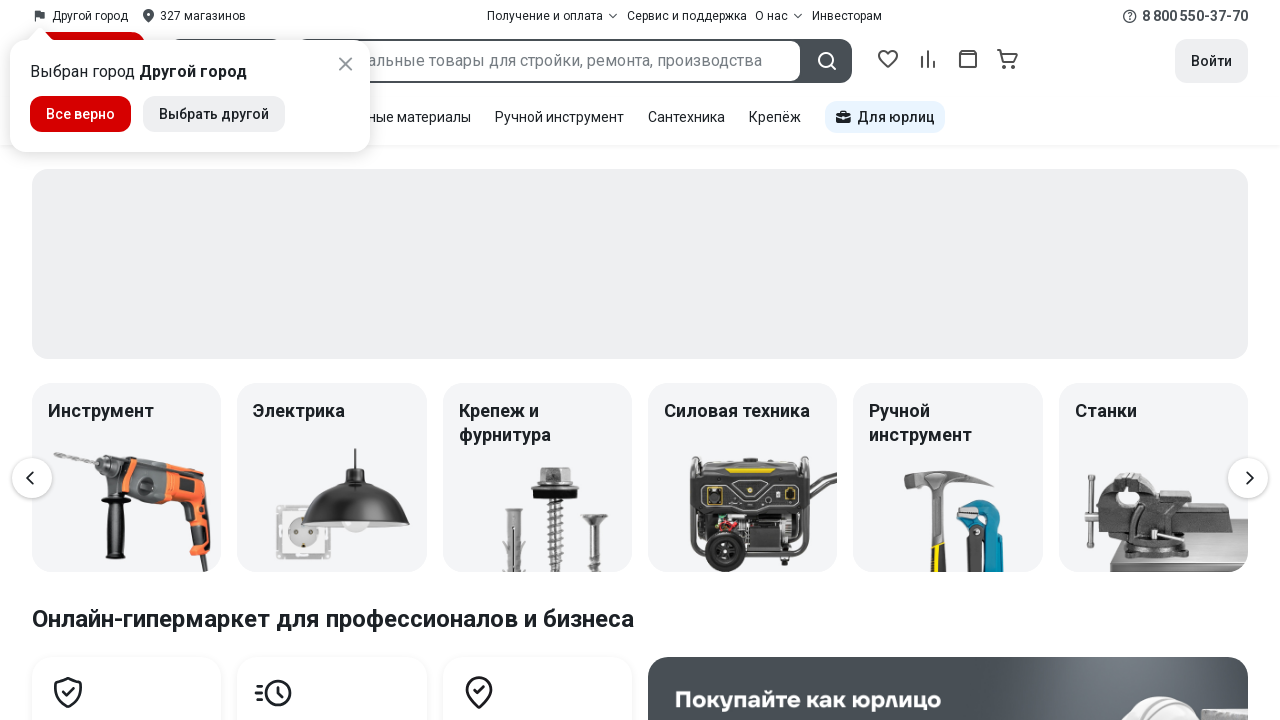

Filled search input with 'газонокосилка Makita' on [data-qa='header-search-input']
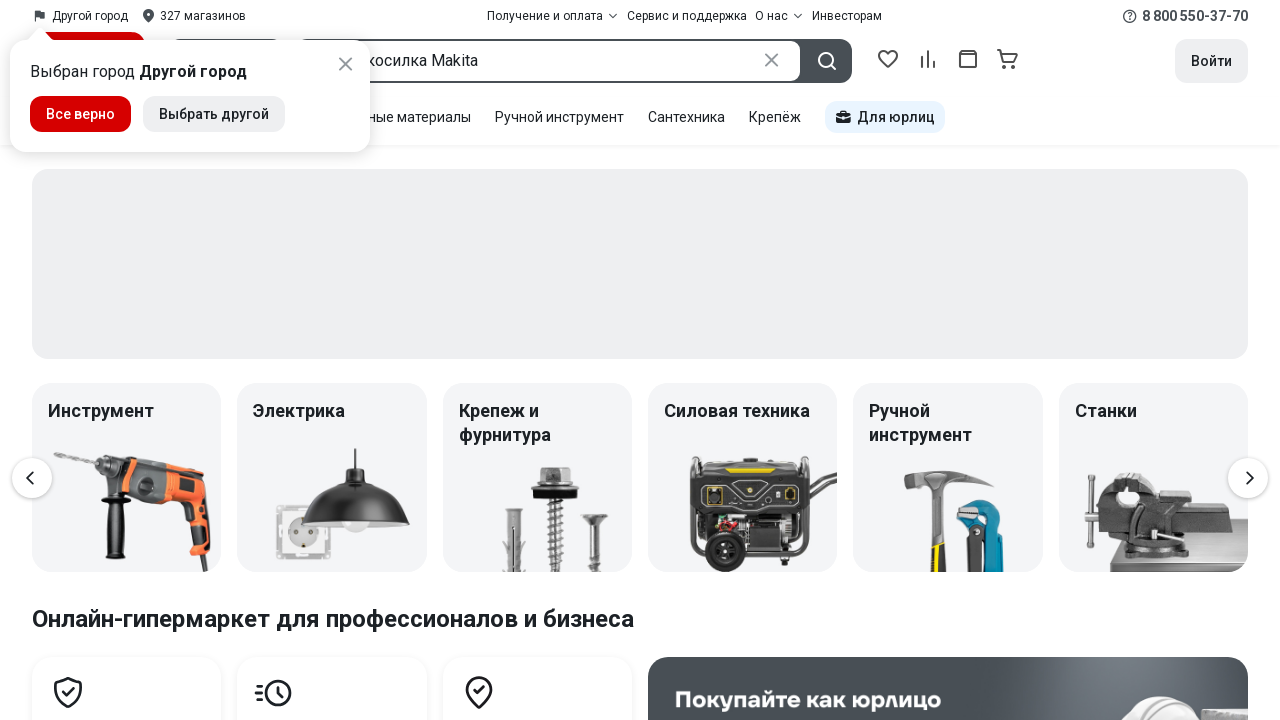

Clicked search button to search for Makita lawn mower at (817, 60) on [data-qa='header-search-button']
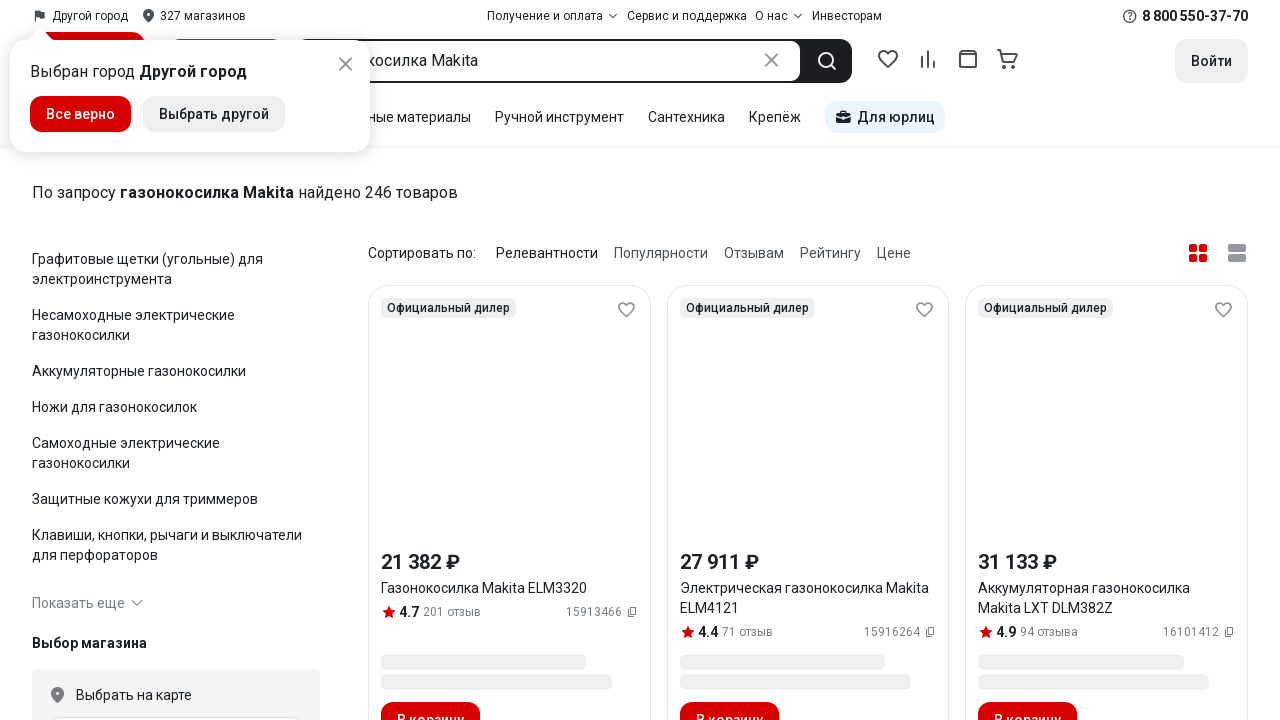

Clicked on first product result at (509, 588) on [data-qa='product-name'] >> nth=0
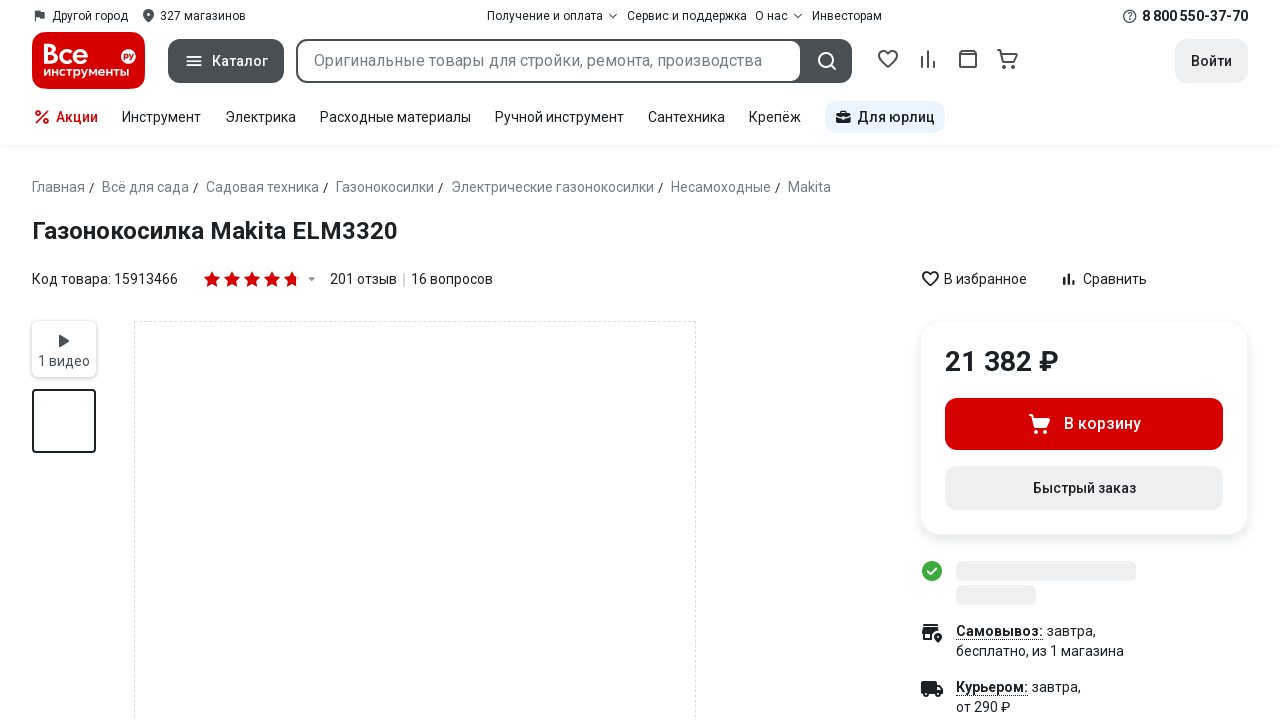

Product title is visible on product page
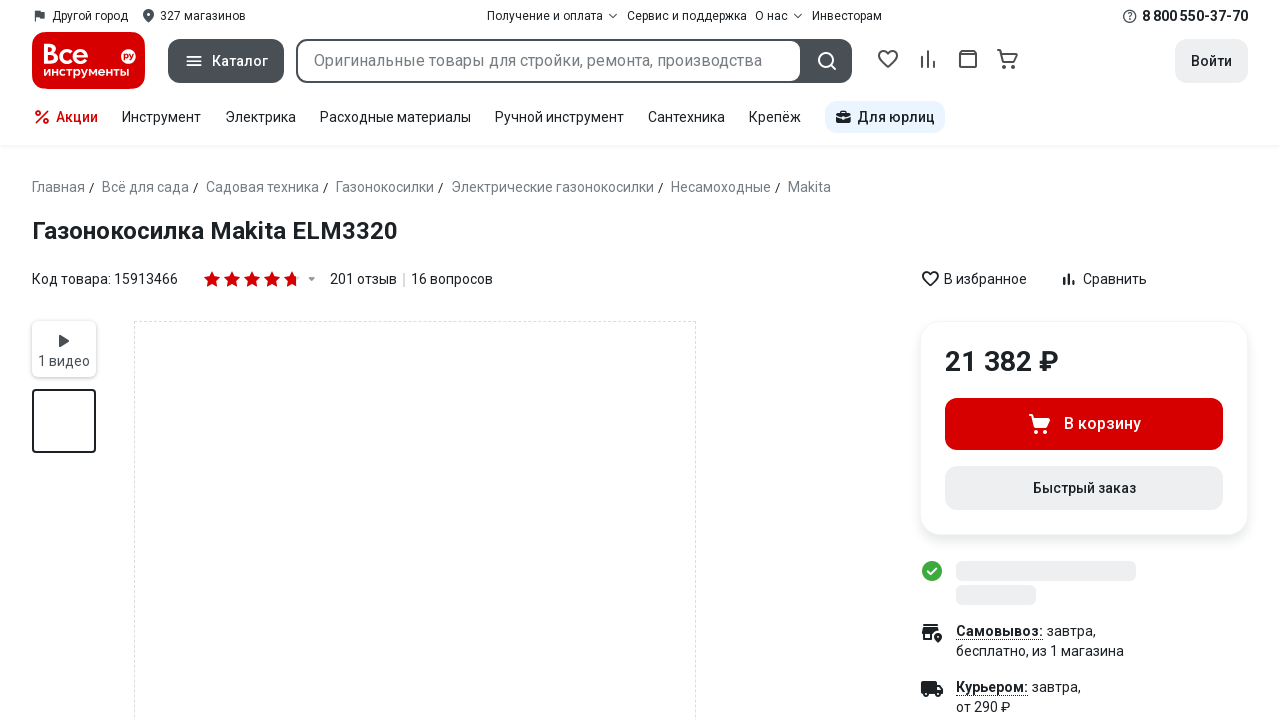

Product price is visible on product page
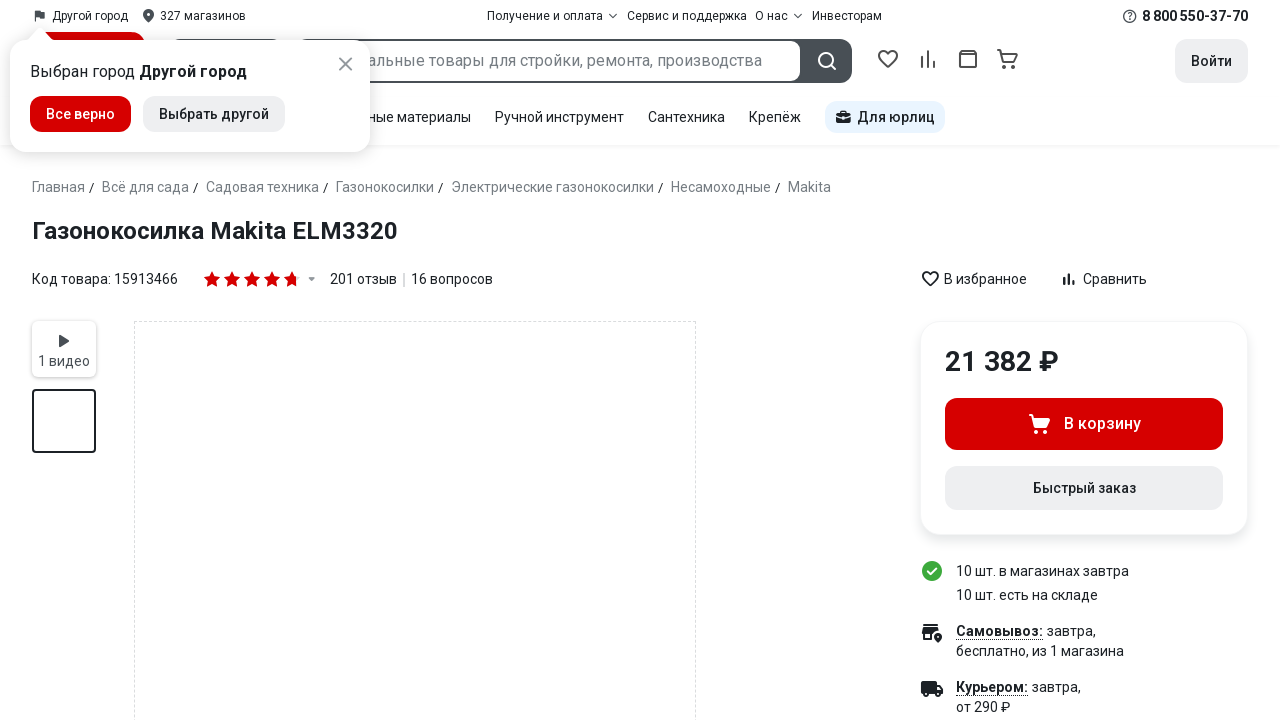

Add to cart button is visible and enabled on product page
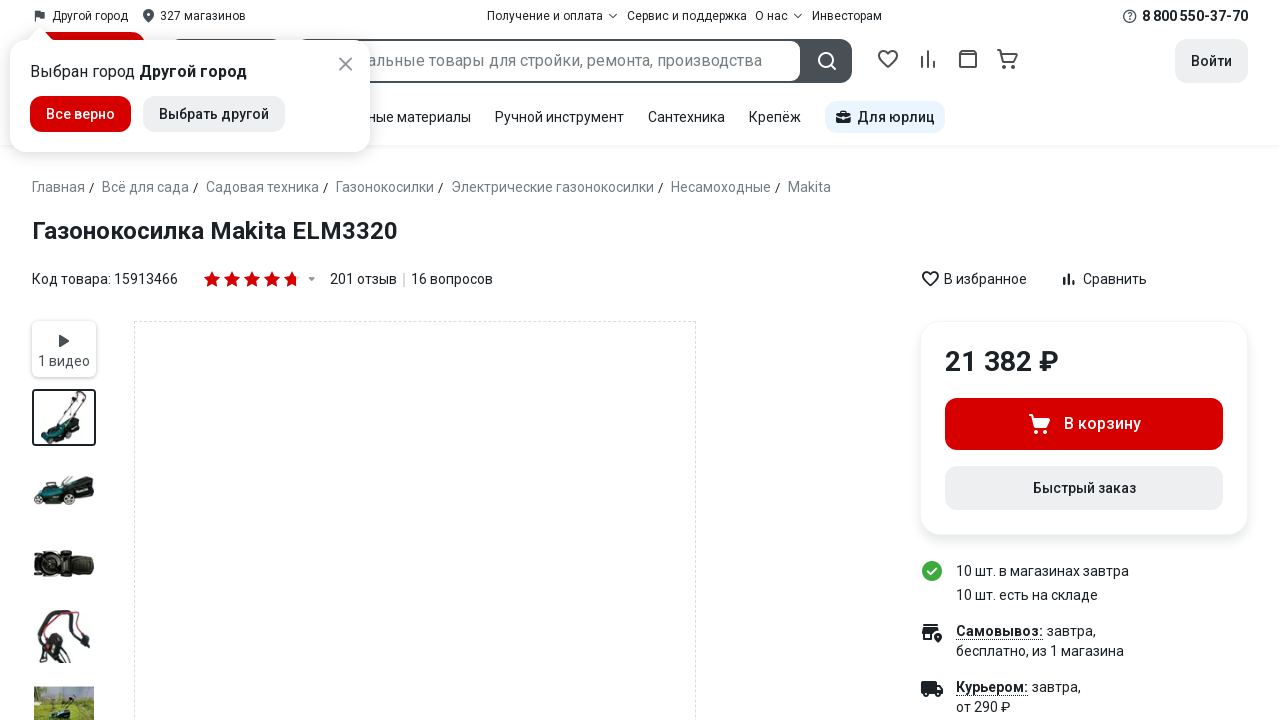

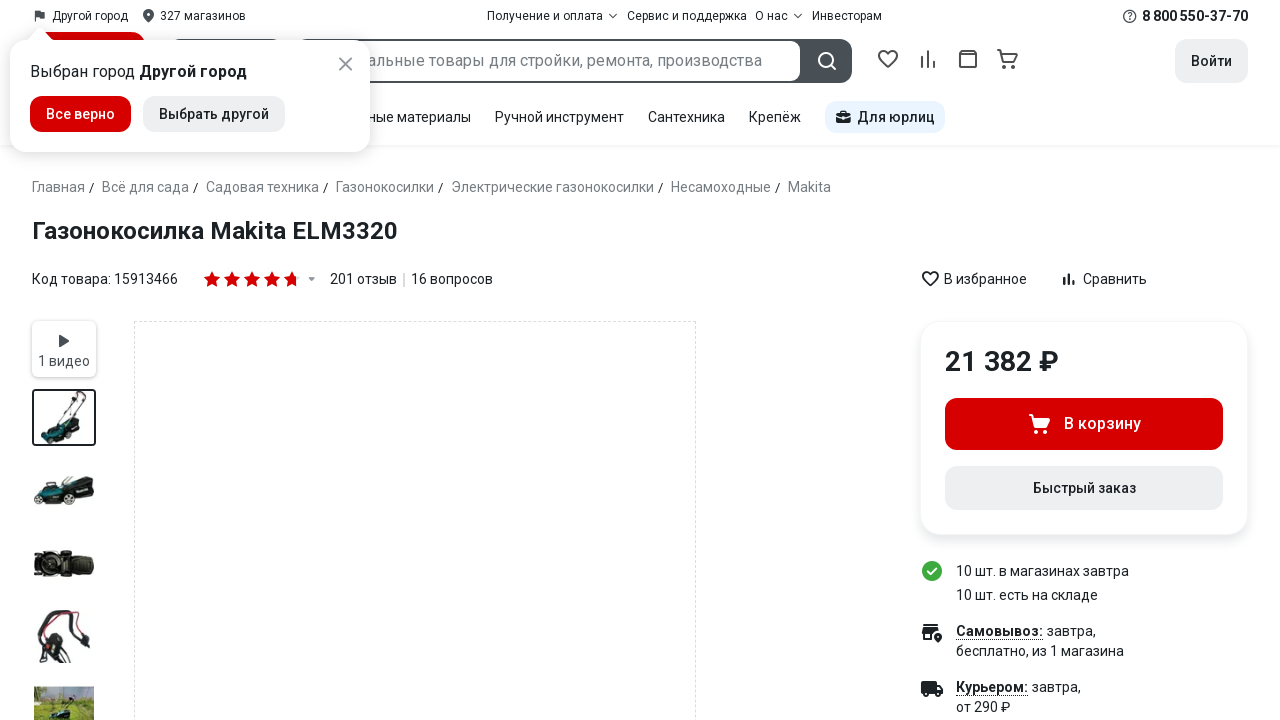